Tests a growing clickable button challenge by waiting for the button to become clickable and then clicking it

Starting URL: https://testpages.herokuapp.com/styled/challenges/growing-clickable.html

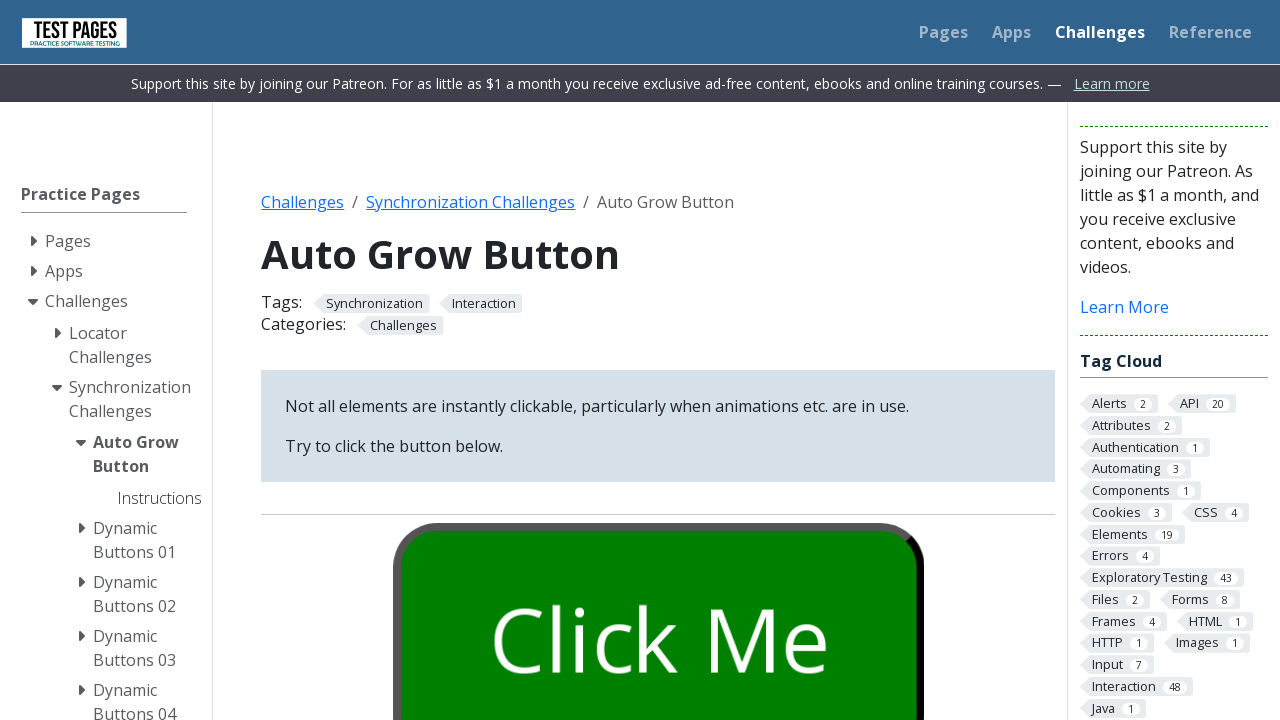

Located the growing clickable button element
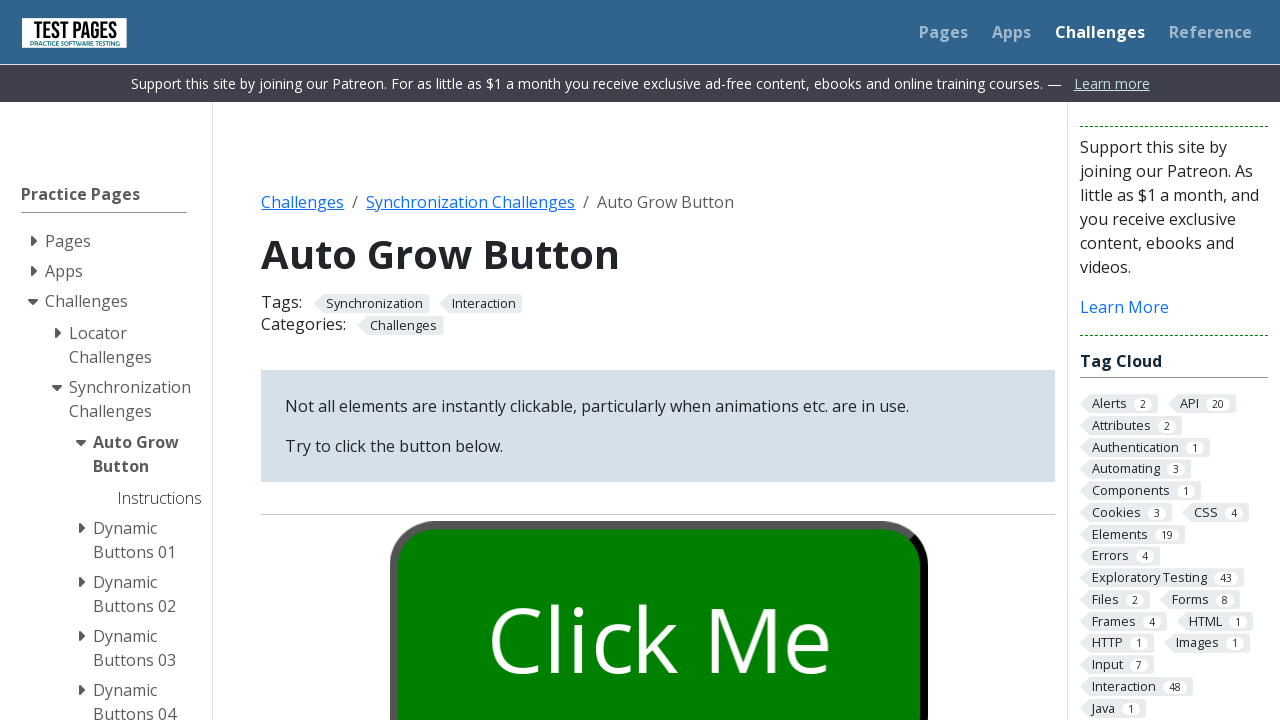

Checked button class attribute: 'styled-click-button showgrow'
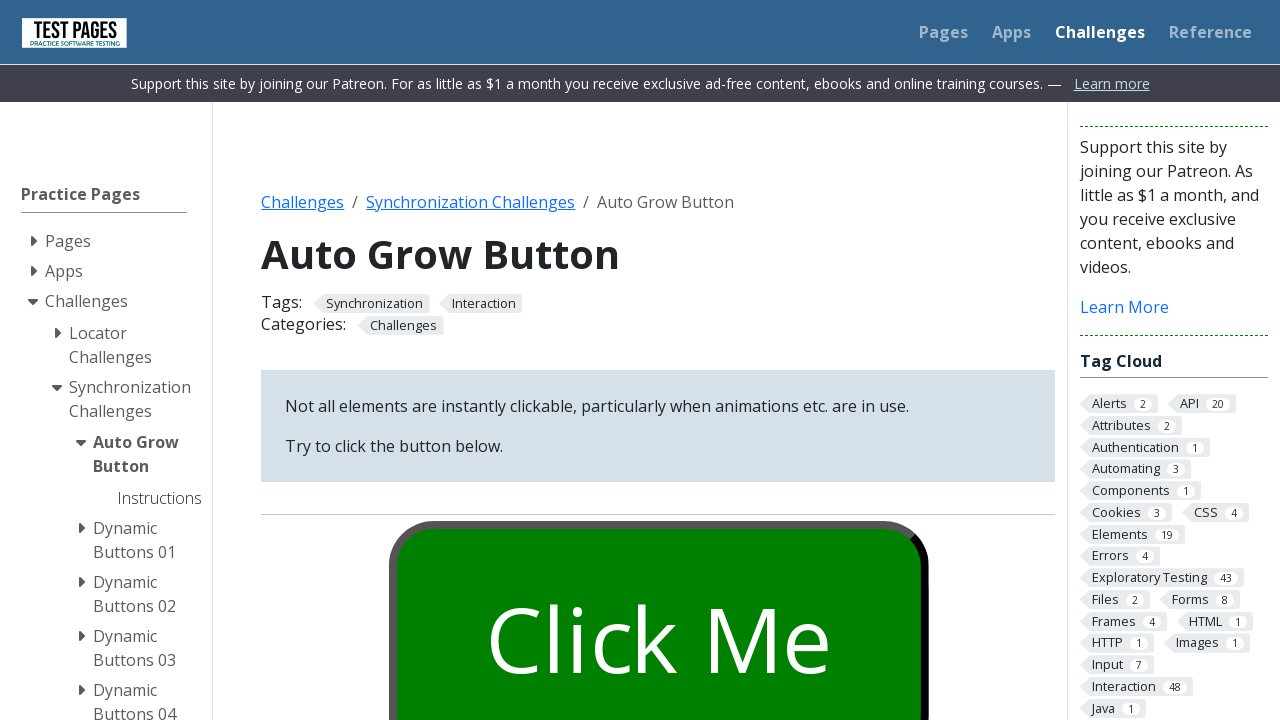

Waited 100ms for button to grow
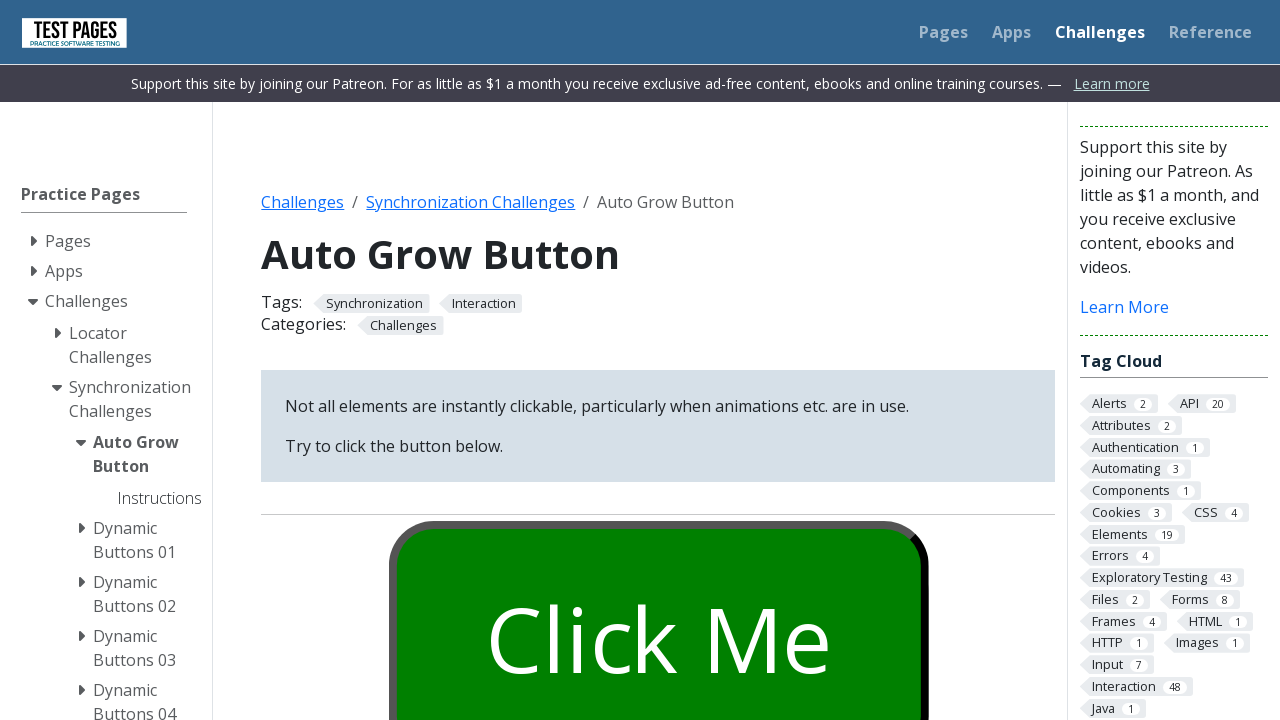

Checked button class attribute: 'styled-click-button showgrow grown'
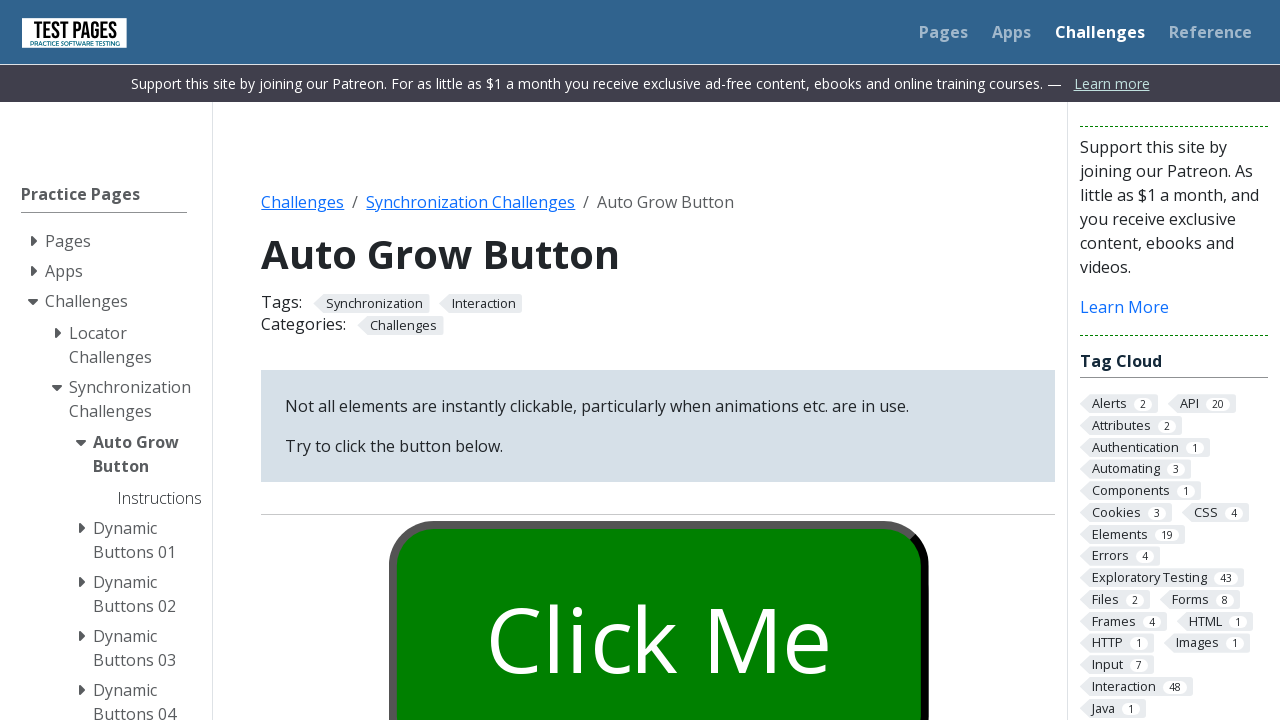

Button became clickable and was clicked at (658, 600) on #growbutton
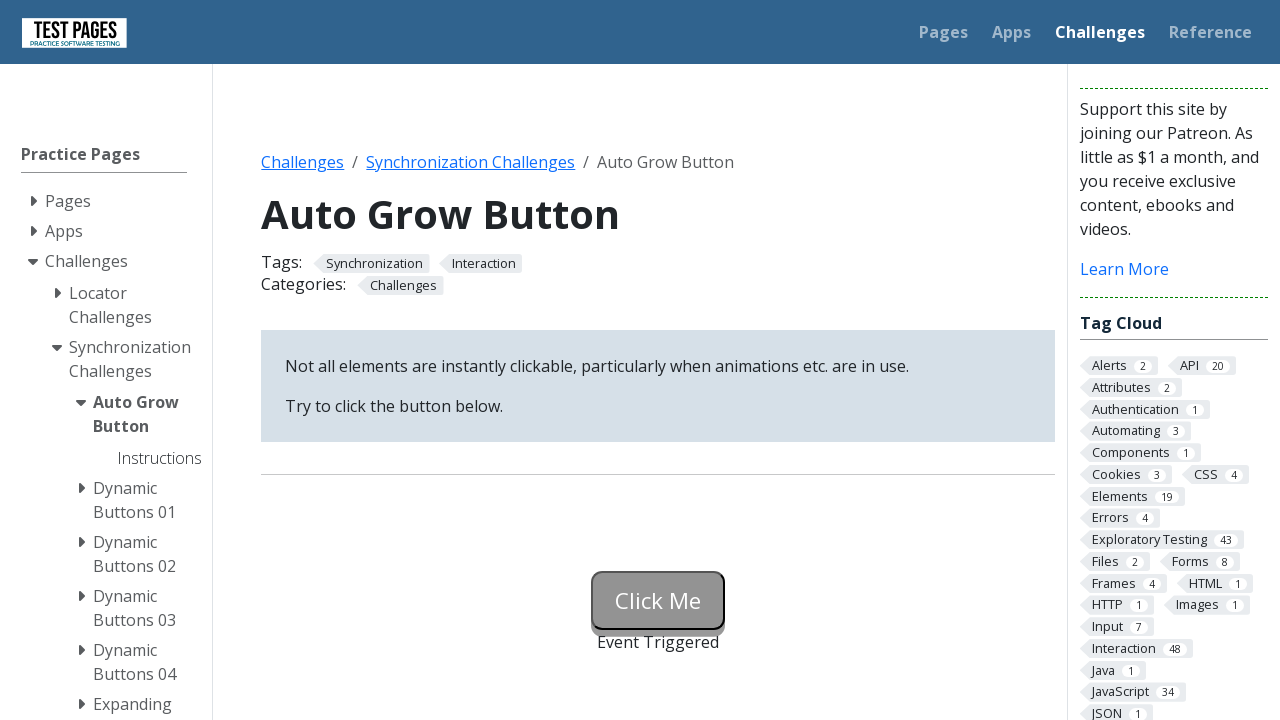

Retrieved status text after clicking: 'Event Triggered'
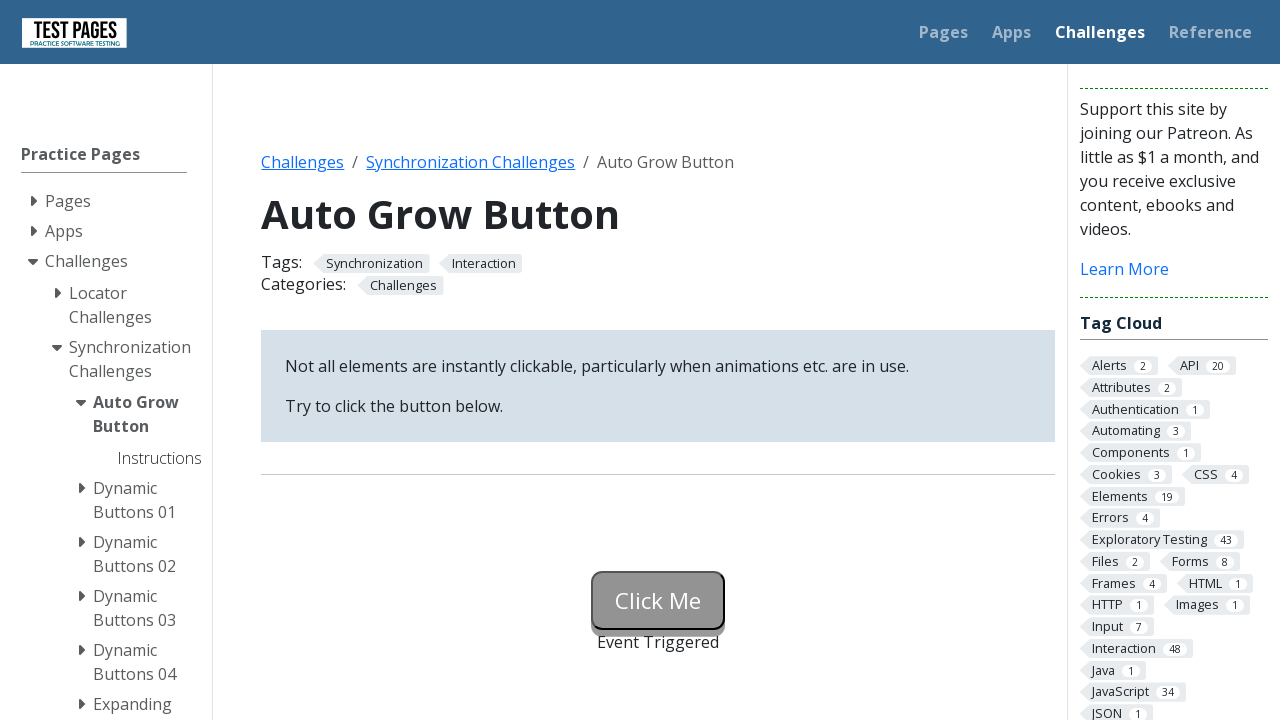

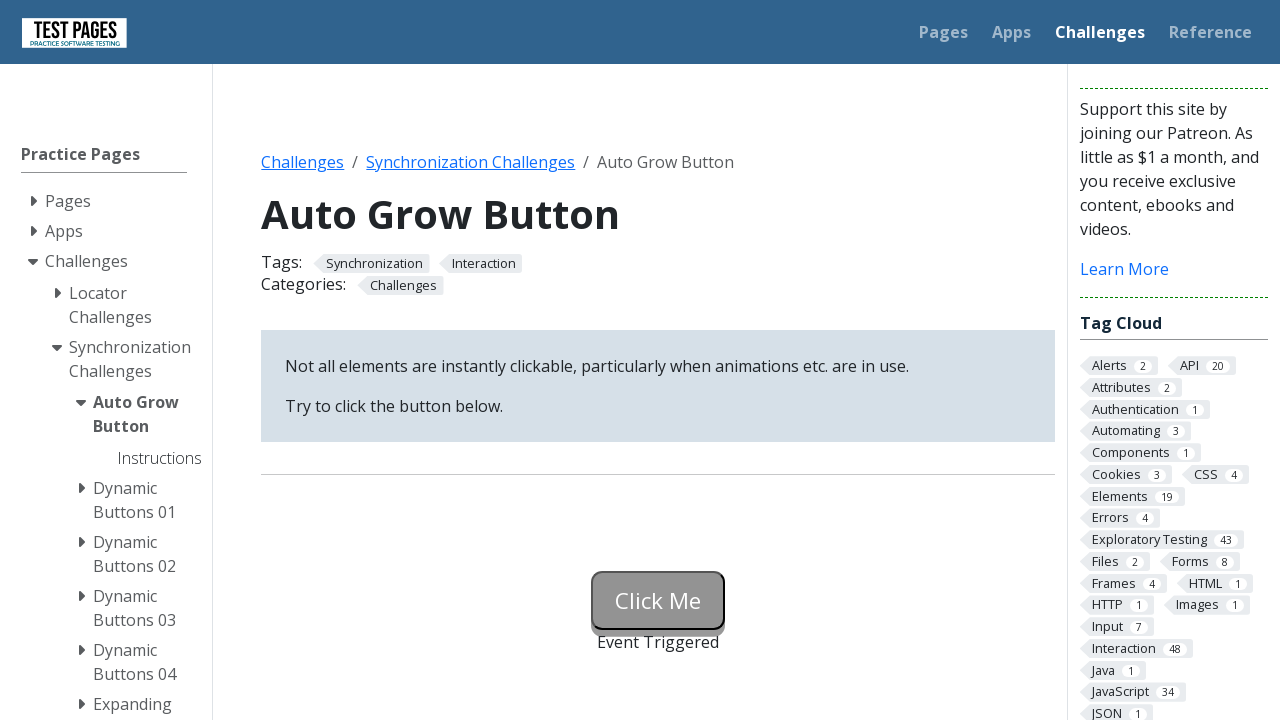